Tests dropdown functionality by selecting different options and verifying the selections are applied correctly

Starting URL: https://the-internet.herokuapp.com/

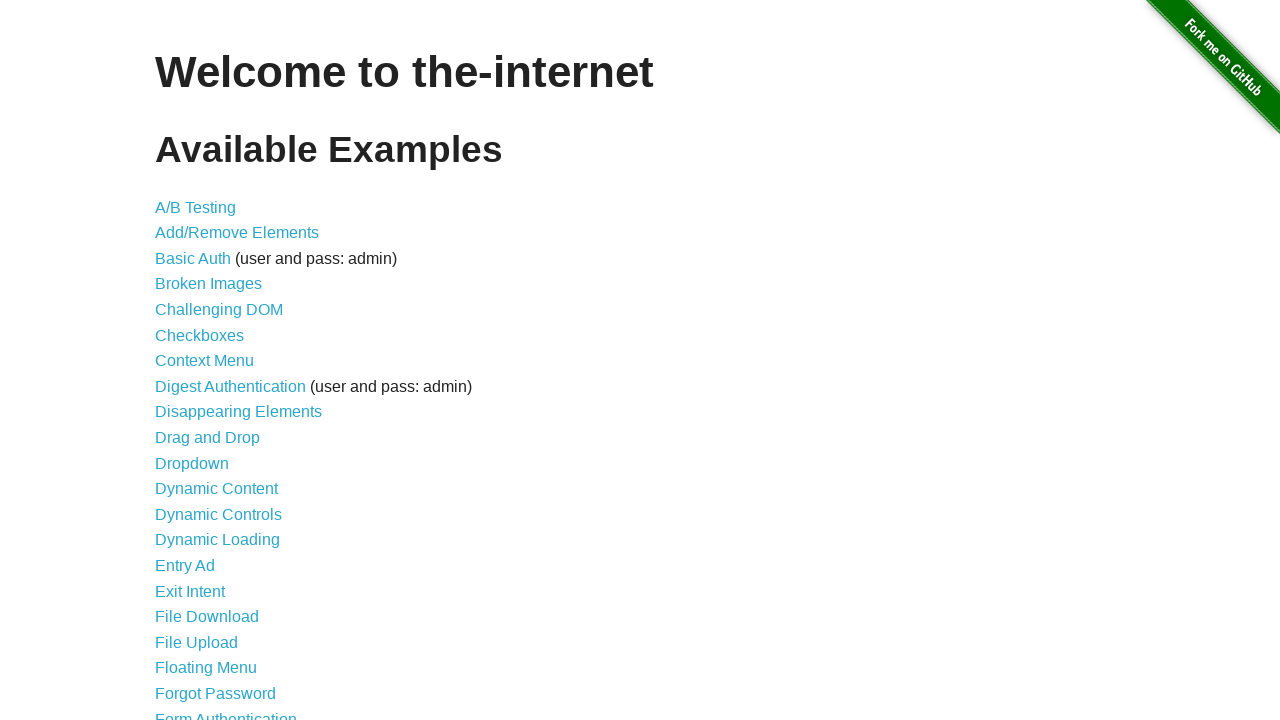

Clicked on Dropdown link at (192, 463) on a[href='/dropdown']
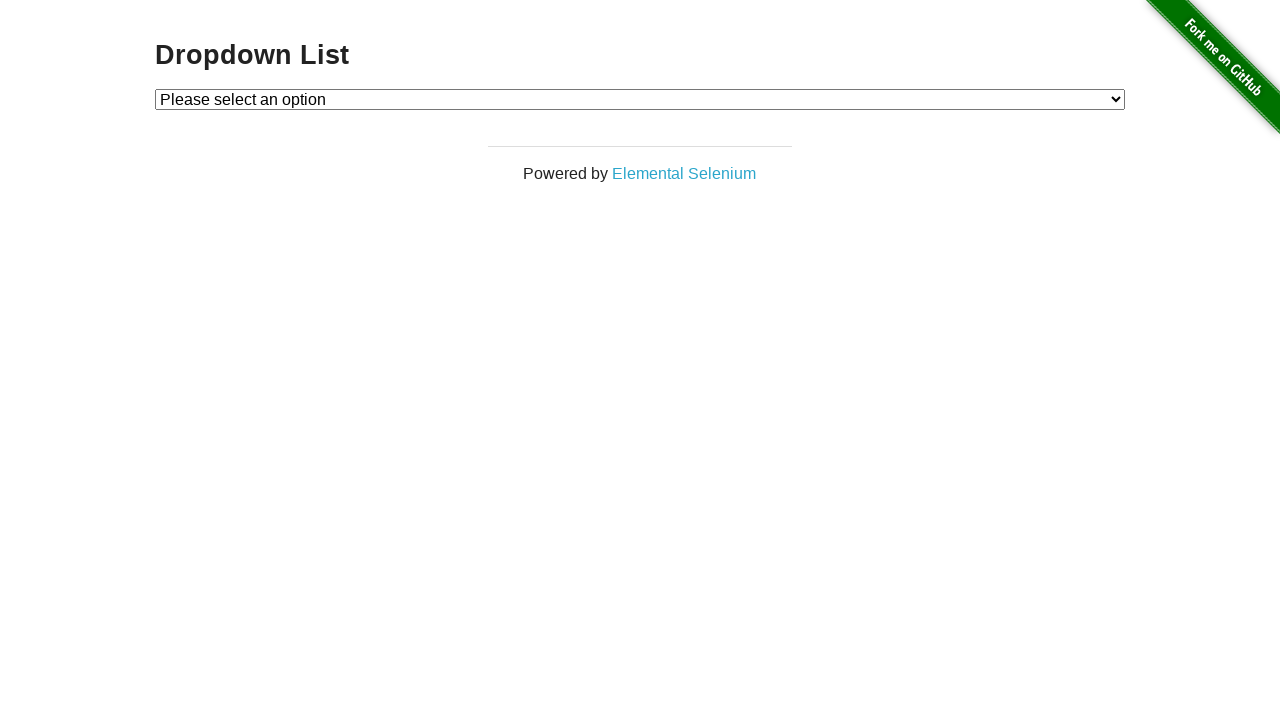

Dropdown page loaded
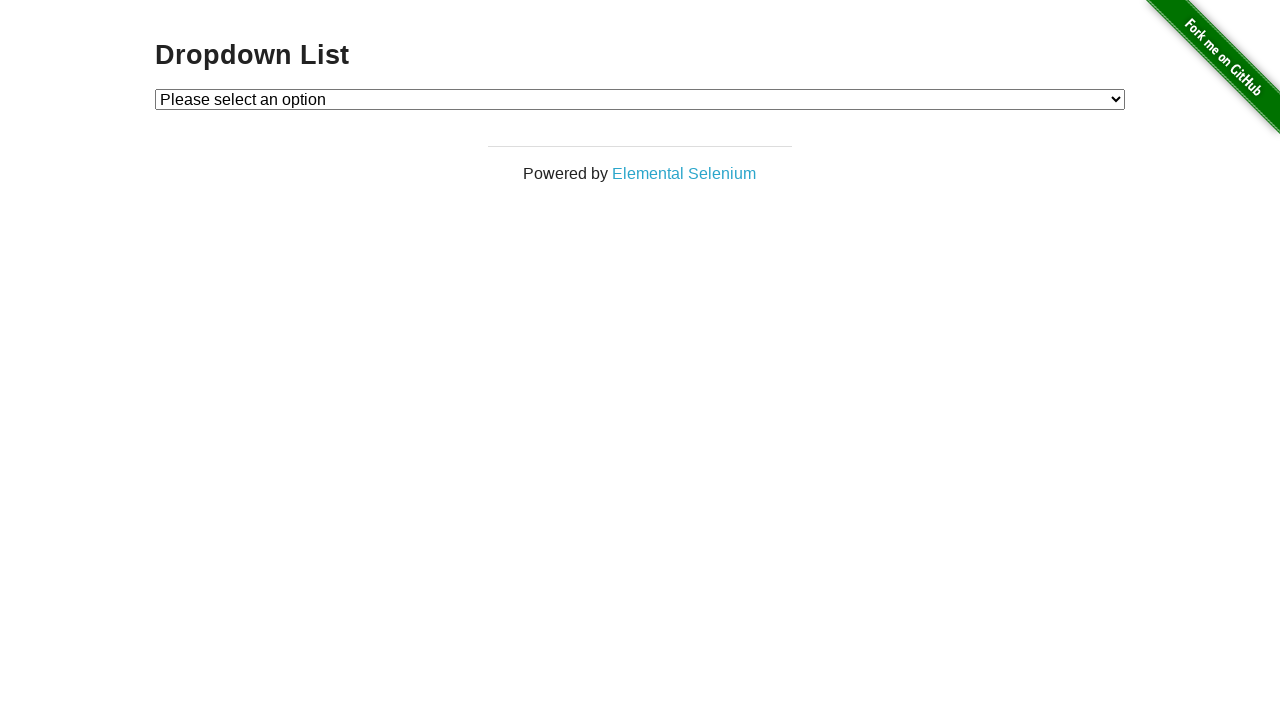

Selected Option 2 from dropdown on #dropdown
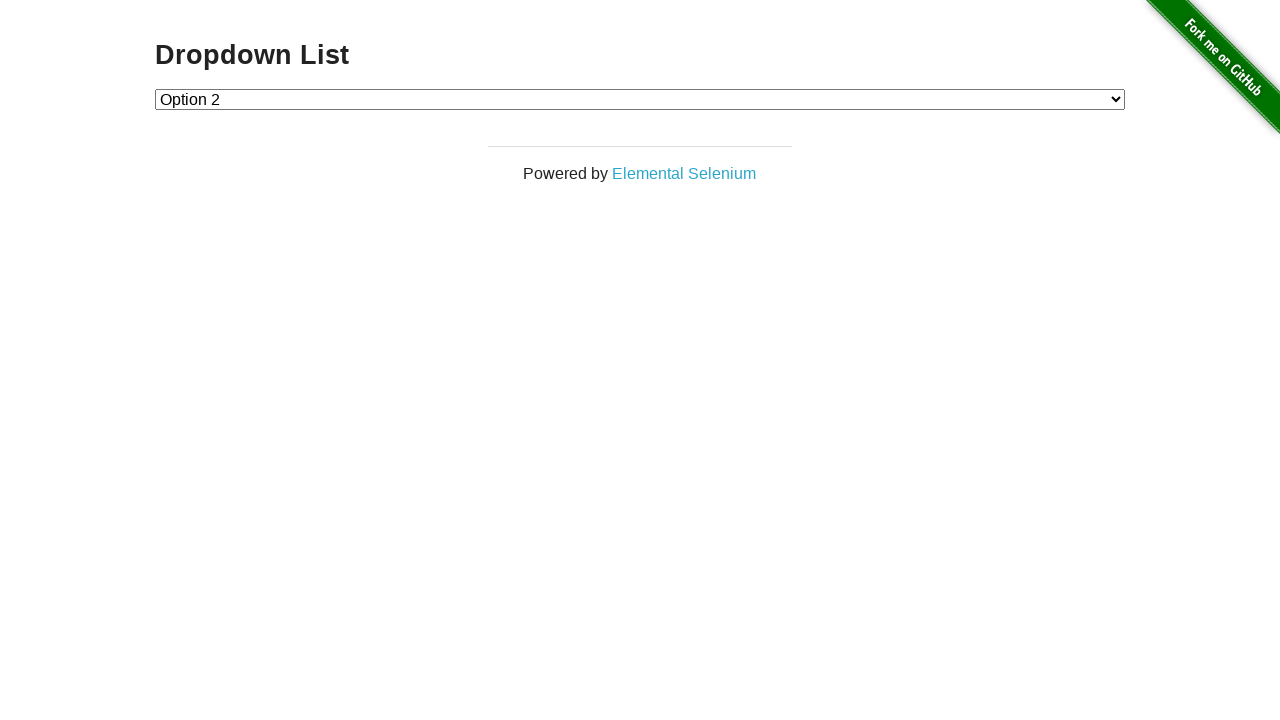

Verified Option 2 is selected
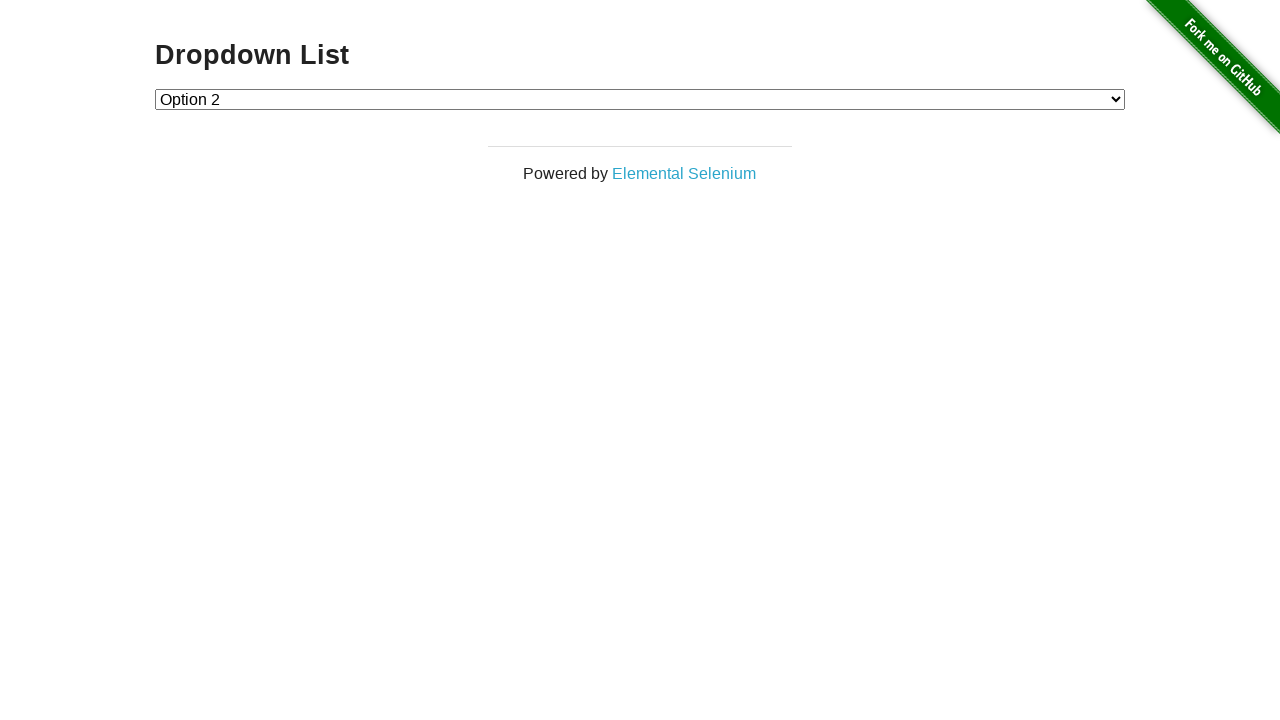

Selected Option 1 from dropdown on #dropdown
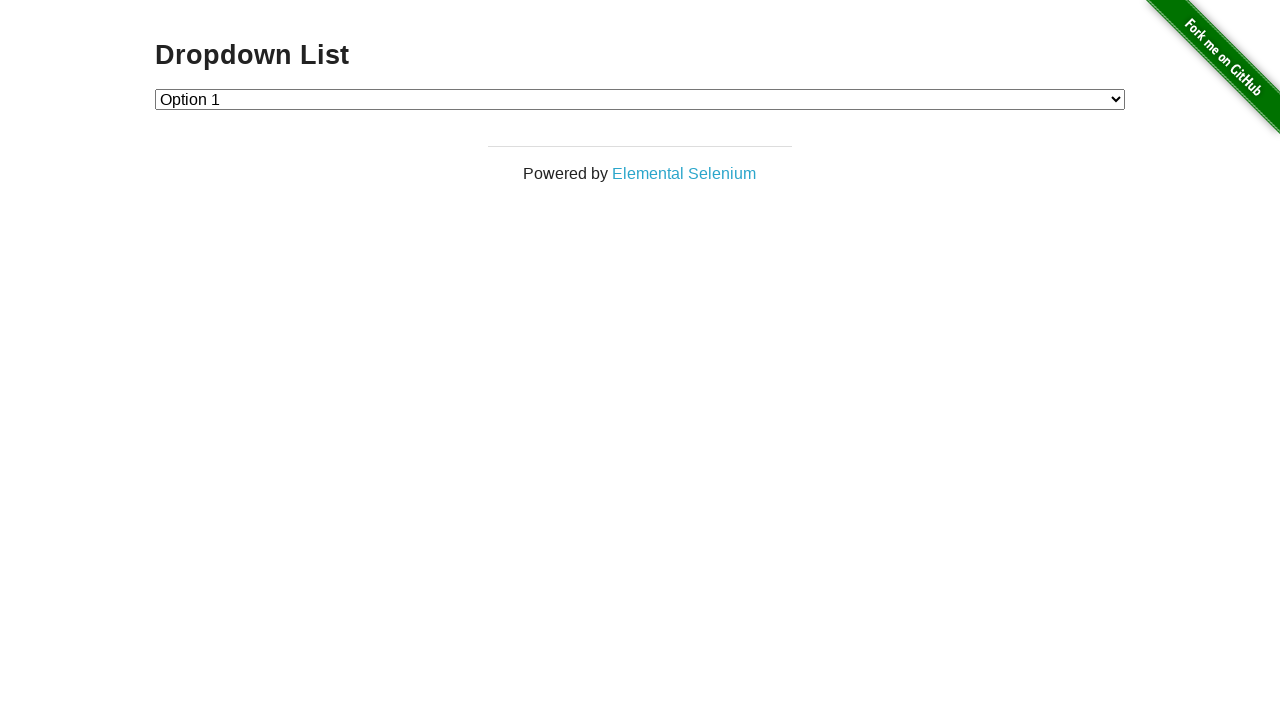

Verified Option 1 is selected
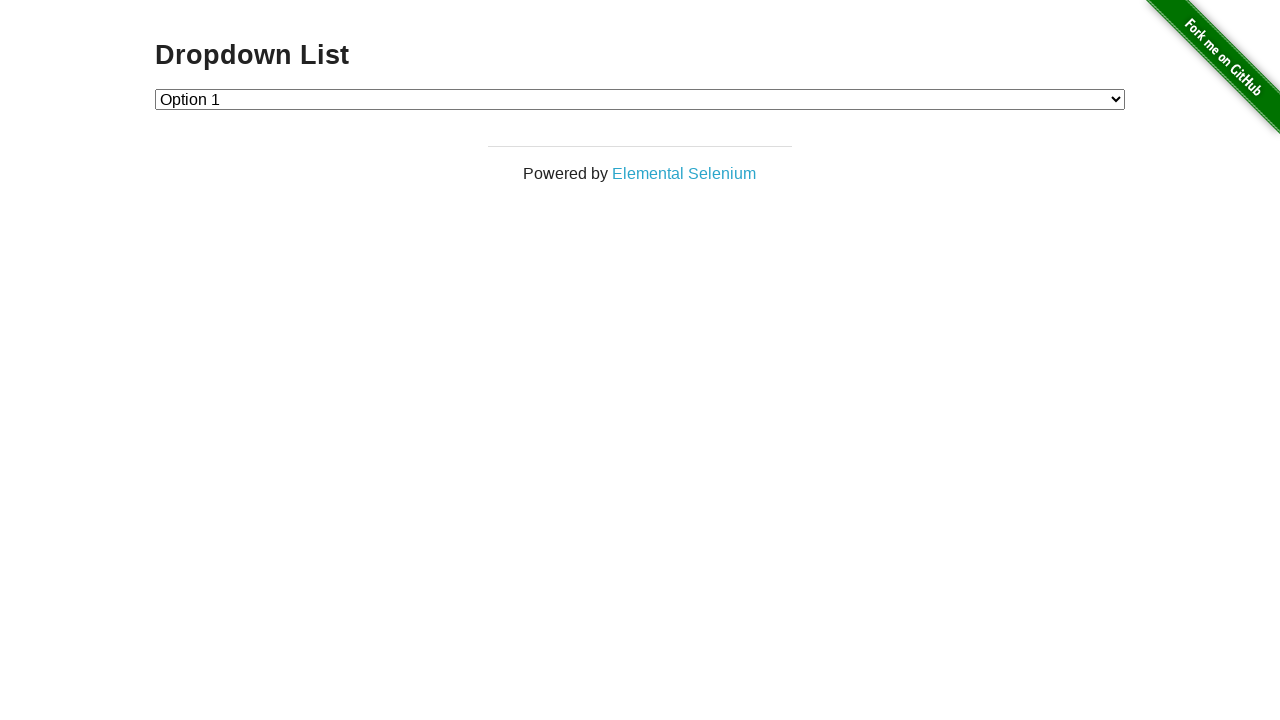

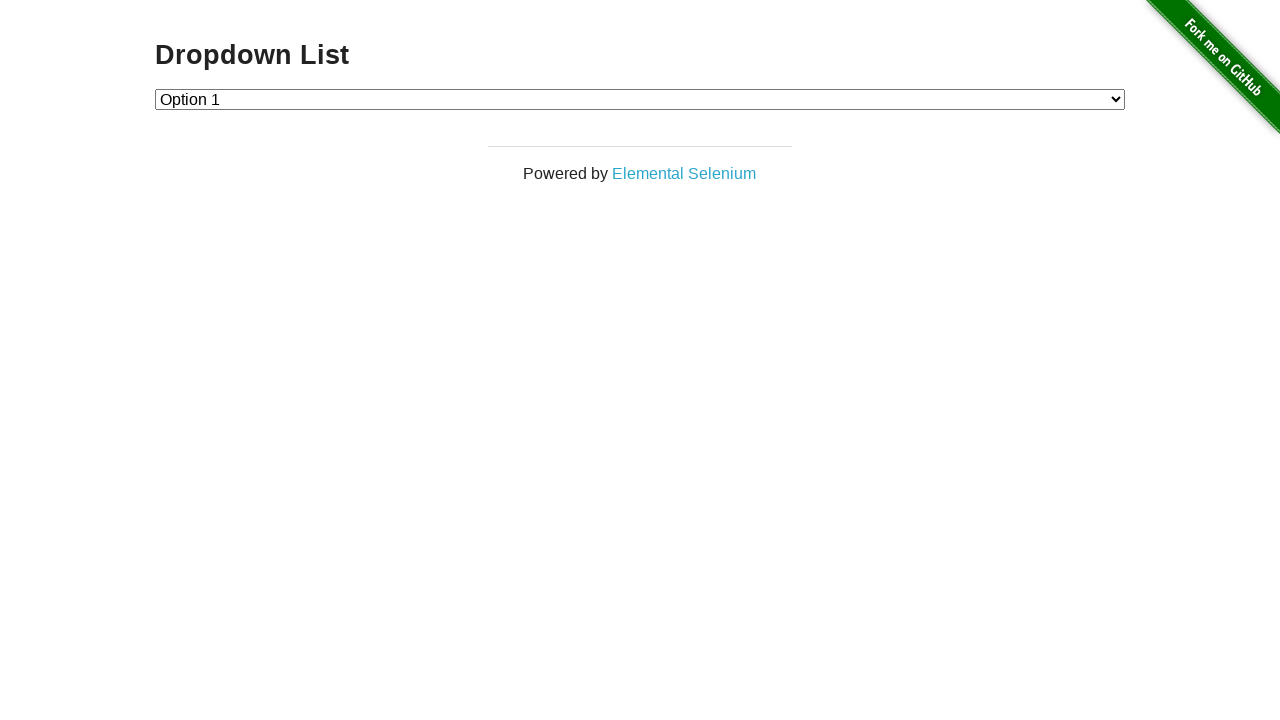